Tests navigation by clicking a dynamically calculated link text, then fills out a form with personal information (first name, last name, city, country) and submits it.

Starting URL: http://suninjuly.github.io/find_link_text

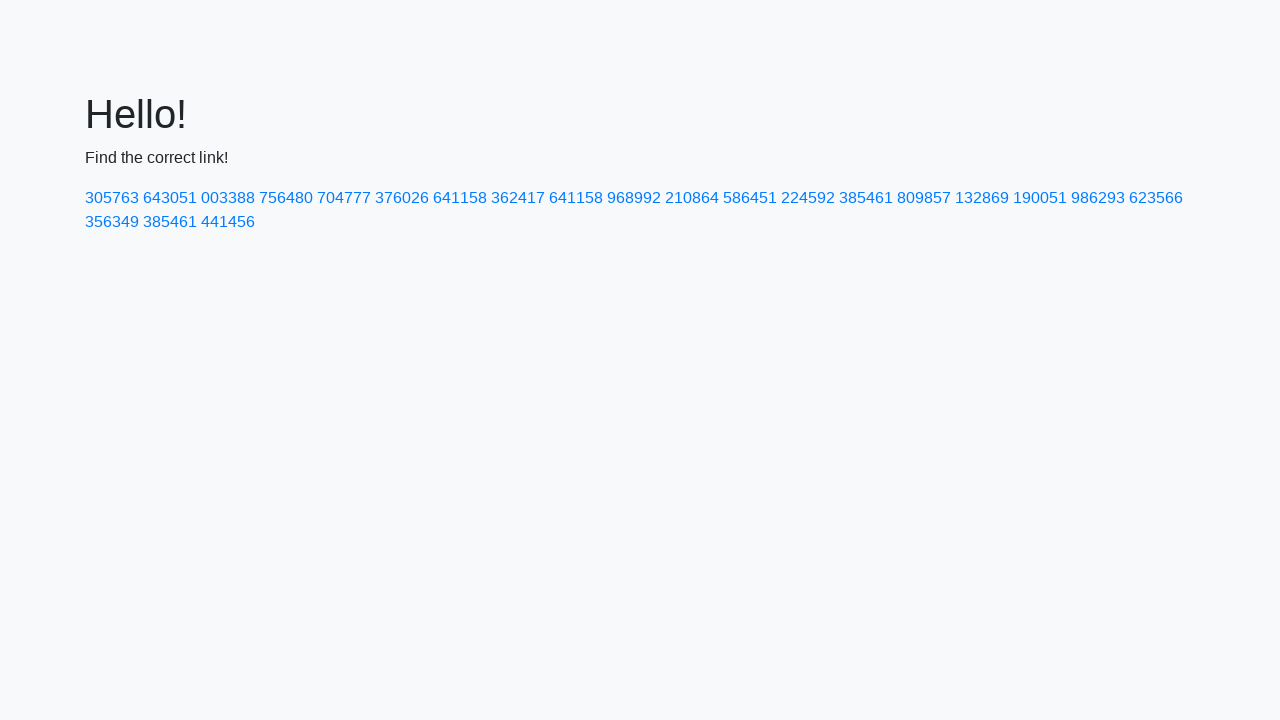

Clicked dynamically calculated link with text '224592' at (808, 198) on text=224592
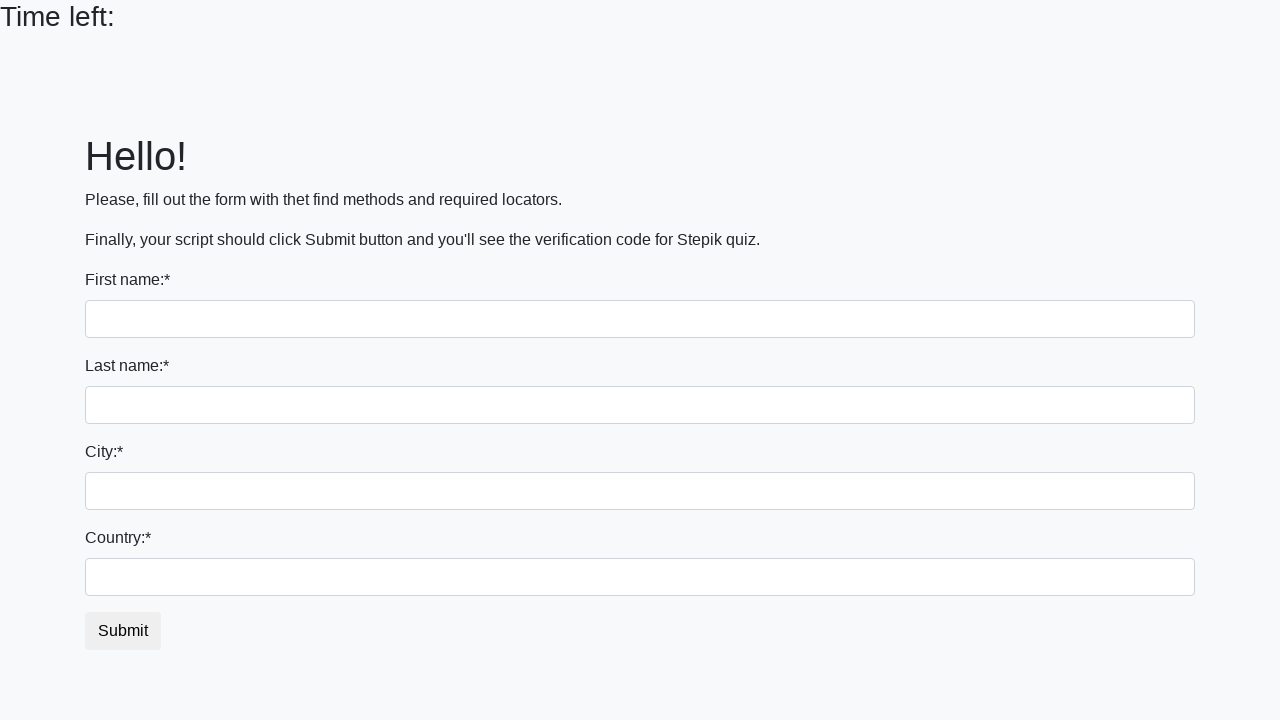

Filled first name field with 'Ivan' on input
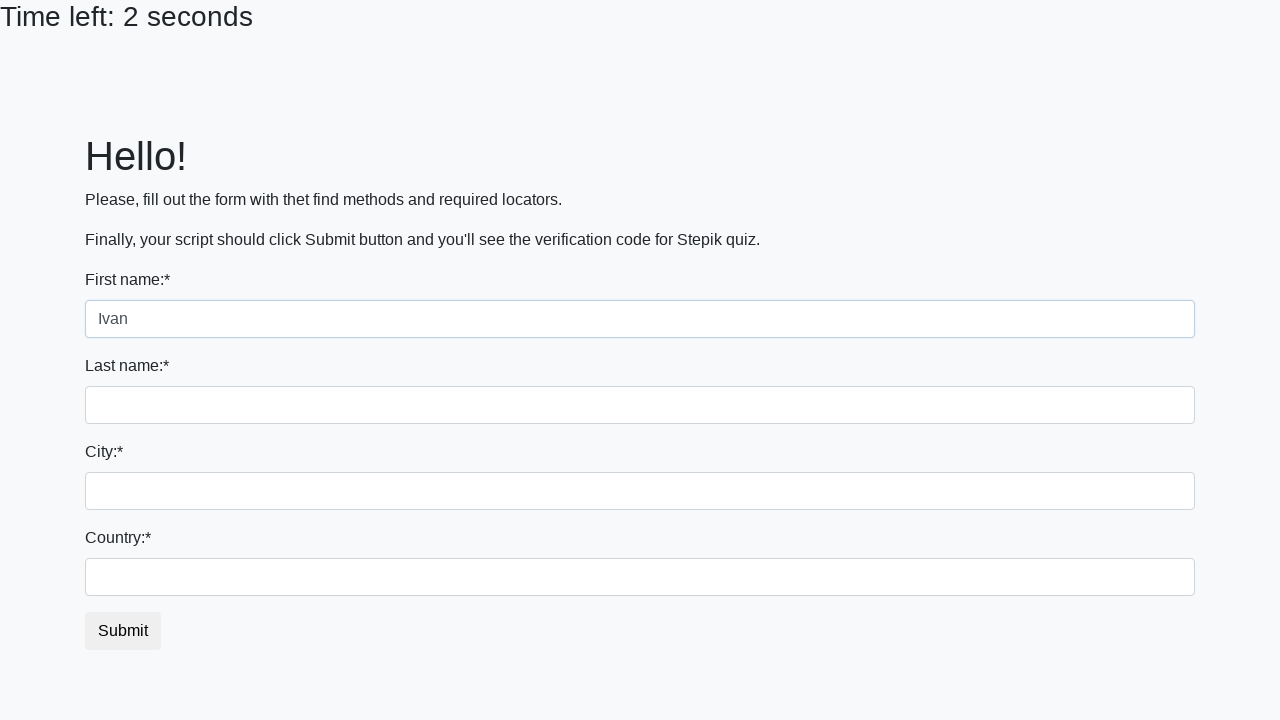

Filled last name field with 'Petrov' on input[name='last_name']
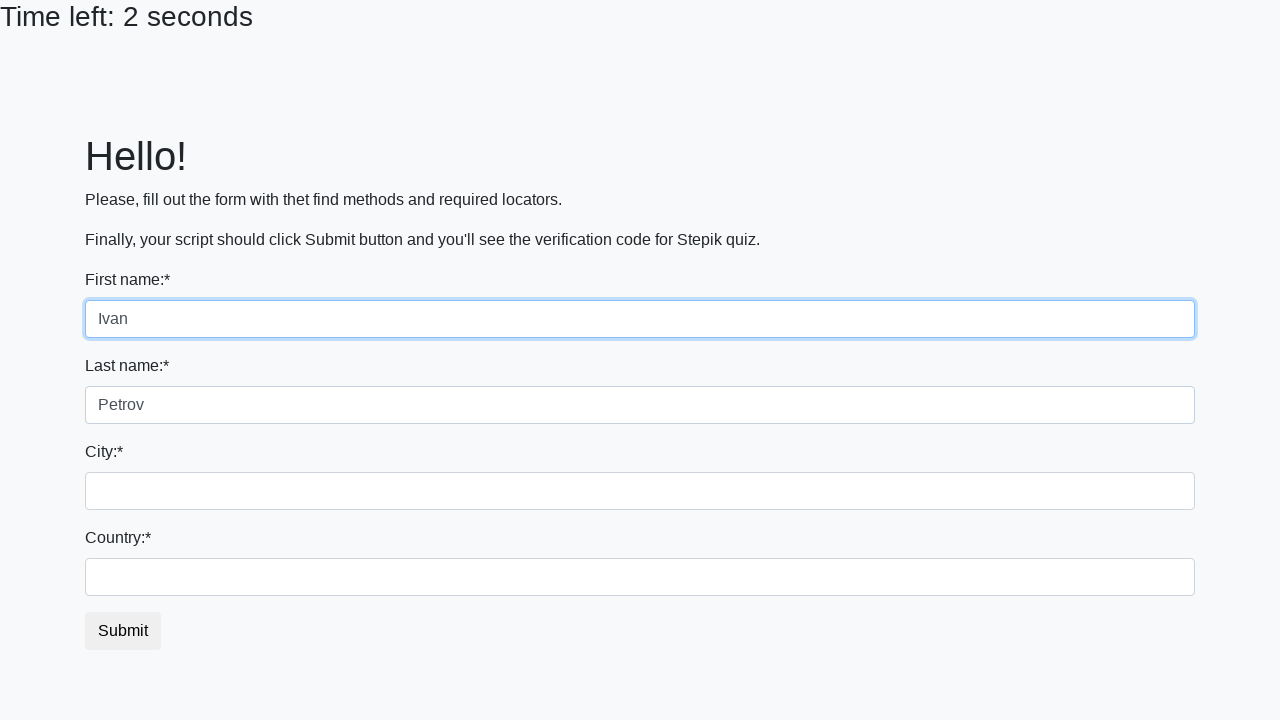

Filled city field with 'Smolensk' on .city
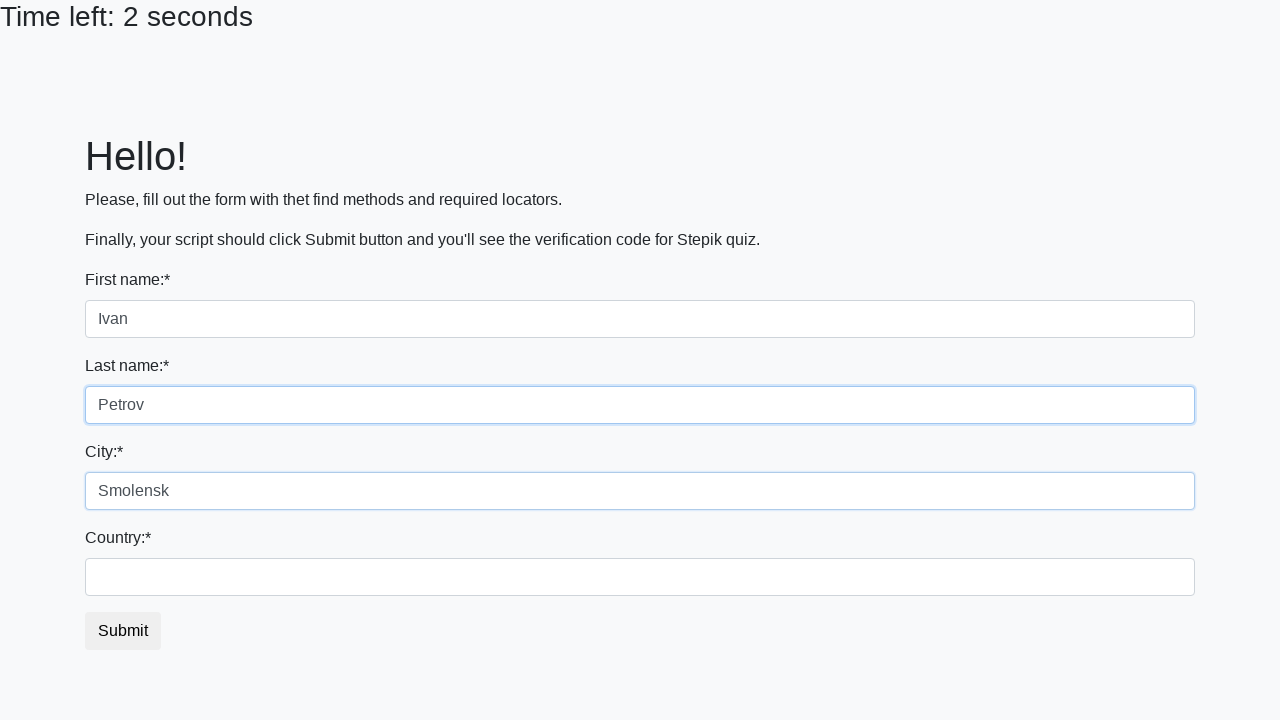

Filled country field with 'Russia' on #country
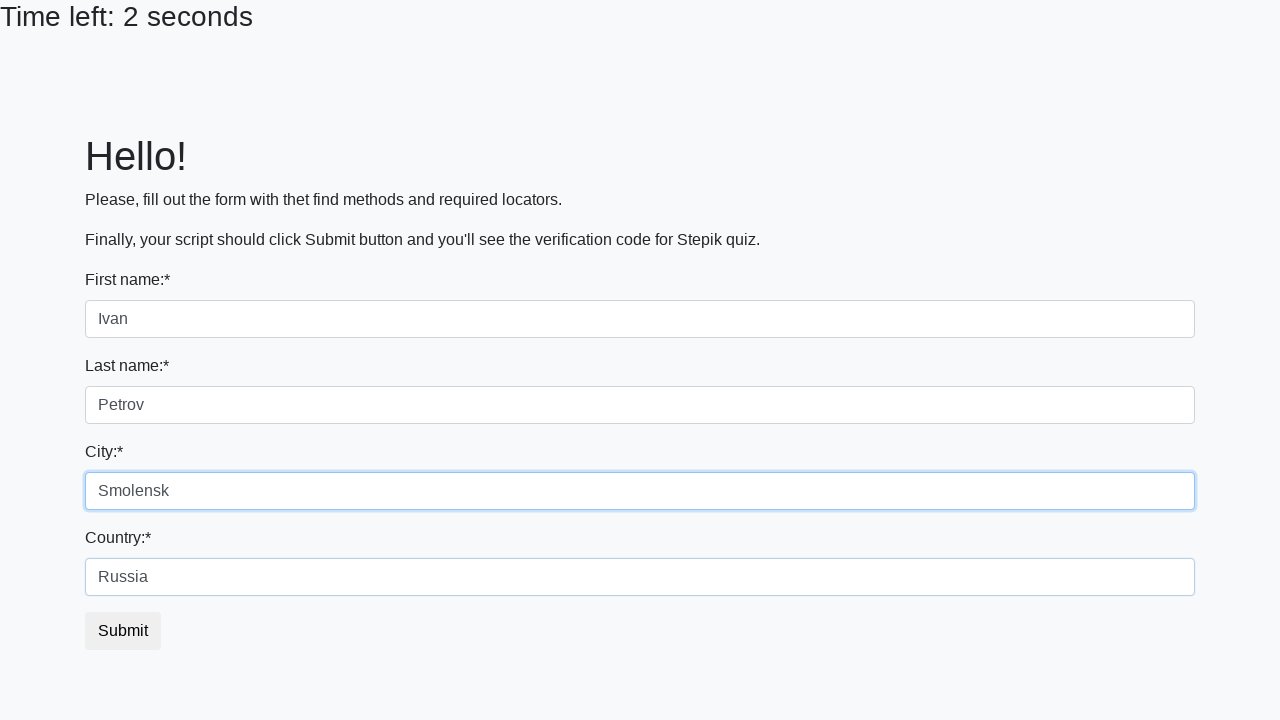

Clicked submit button to complete form submission at (123, 631) on .btn-default
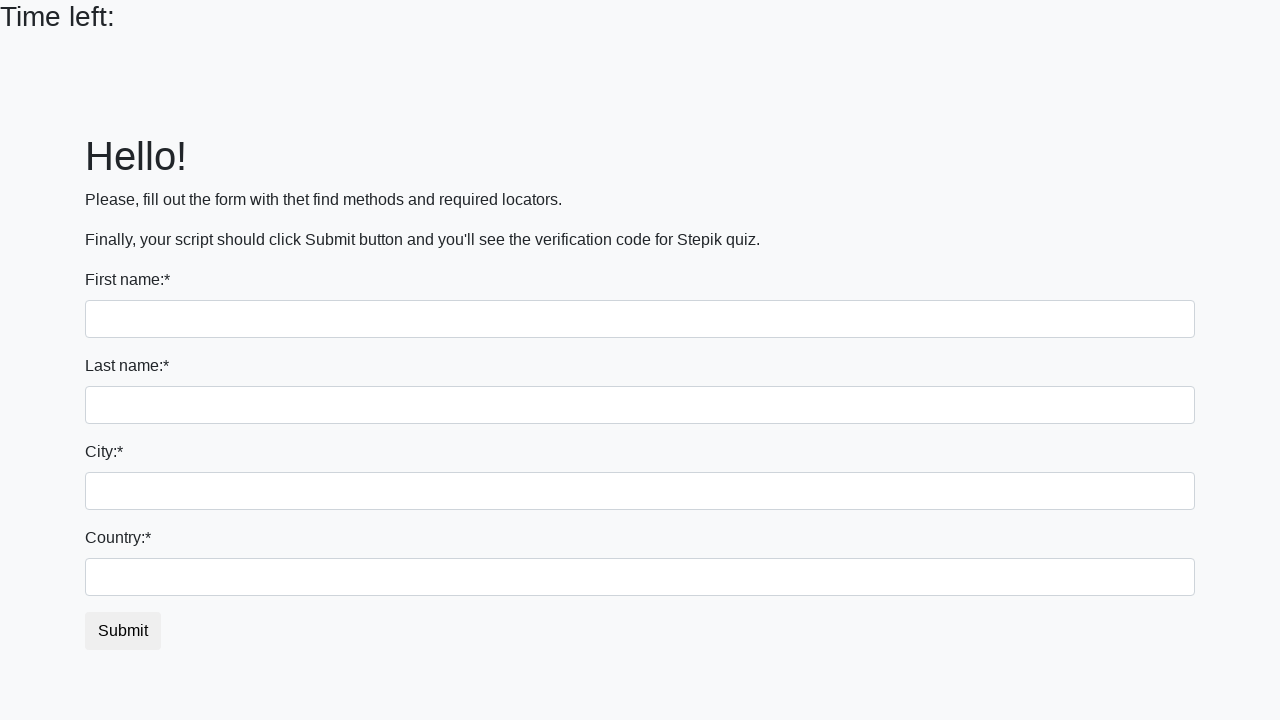

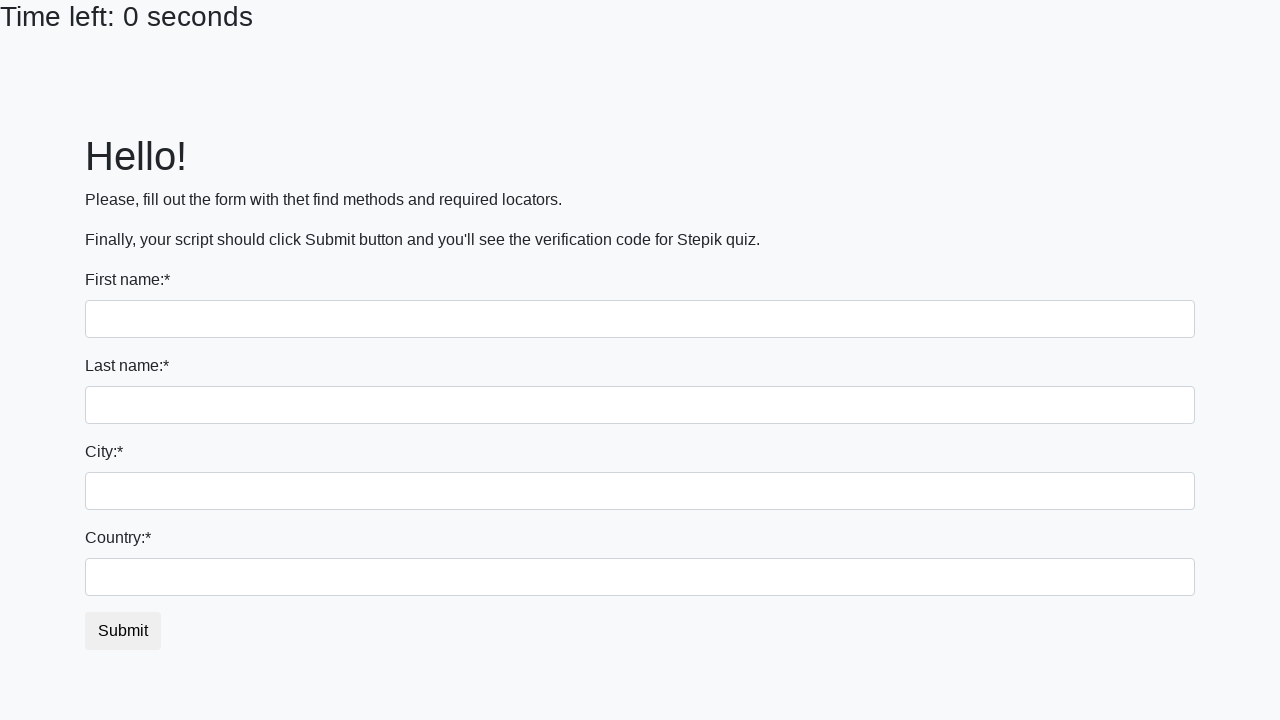